Tests that edits are saved when the input loses focus (blur event).

Starting URL: https://demo.playwright.dev/todomvc

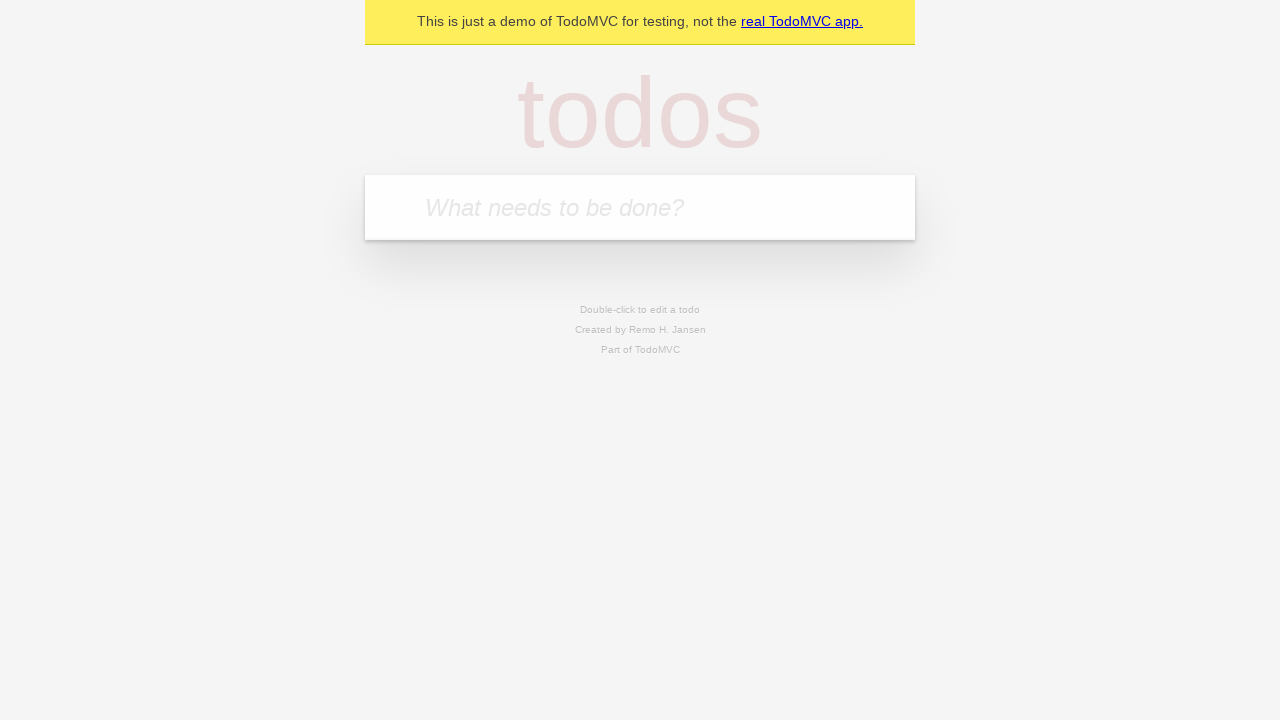

Filled first todo input with 'buy some cheese' on internal:attr=[placeholder="What needs to be done?"i]
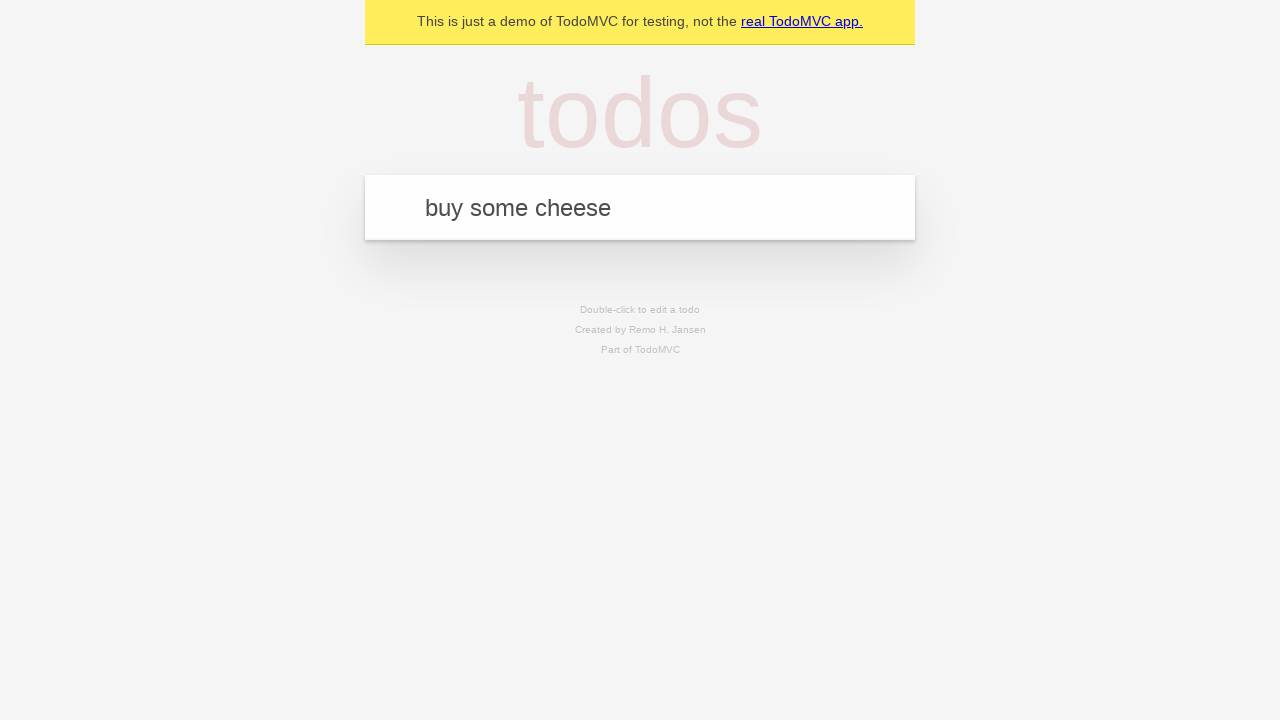

Pressed Enter to create first todo on internal:attr=[placeholder="What needs to be done?"i]
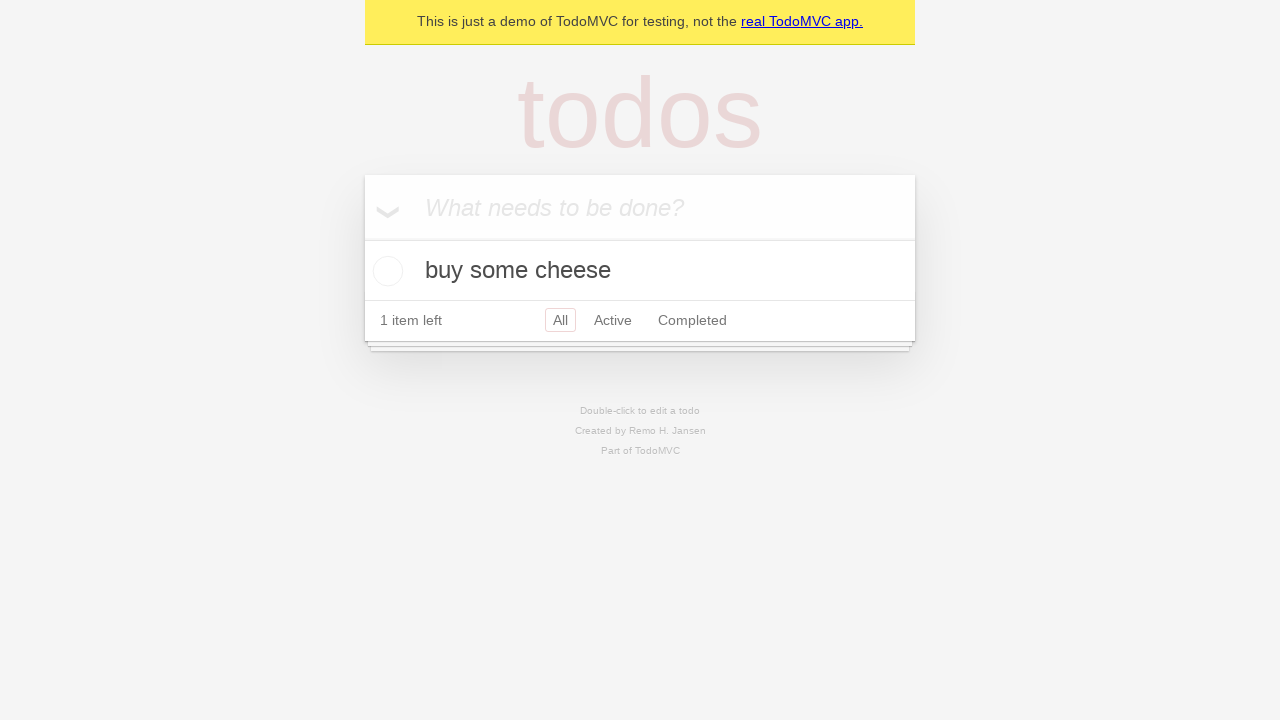

Filled second todo input with 'feed the cat' on internal:attr=[placeholder="What needs to be done?"i]
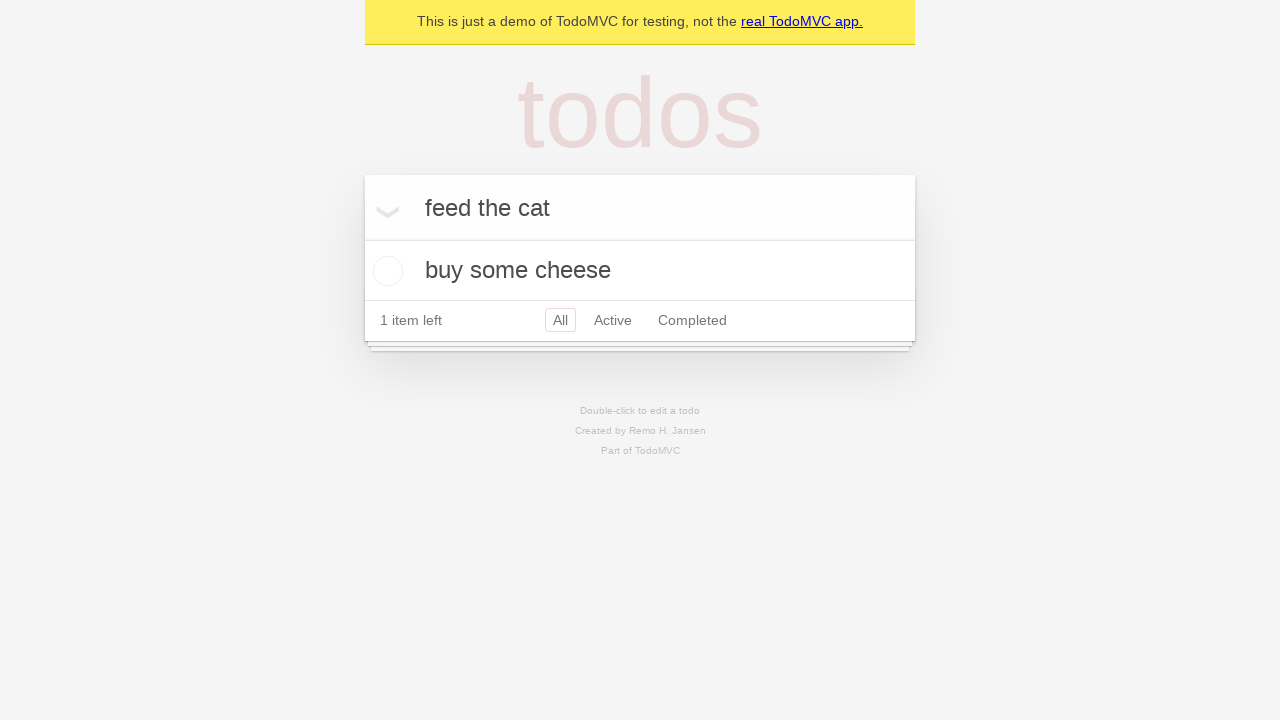

Pressed Enter to create second todo on internal:attr=[placeholder="What needs to be done?"i]
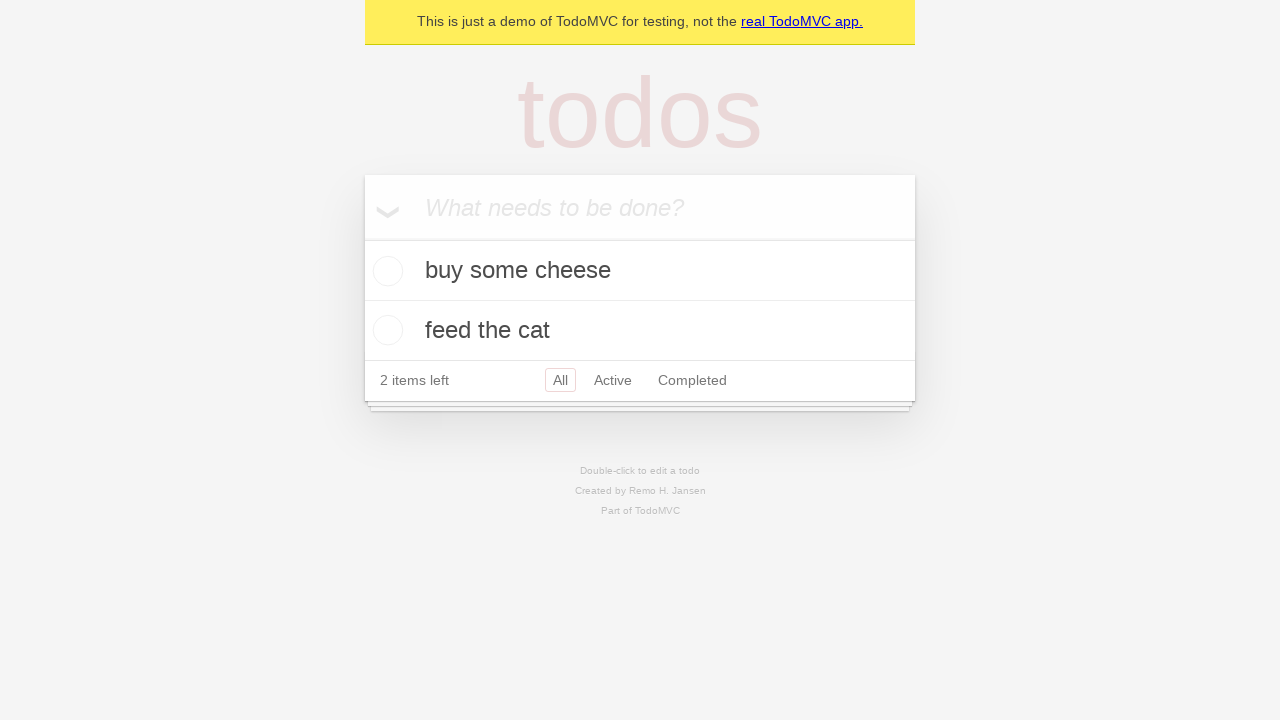

Filled third todo input with 'book a doctors appointment' on internal:attr=[placeholder="What needs to be done?"i]
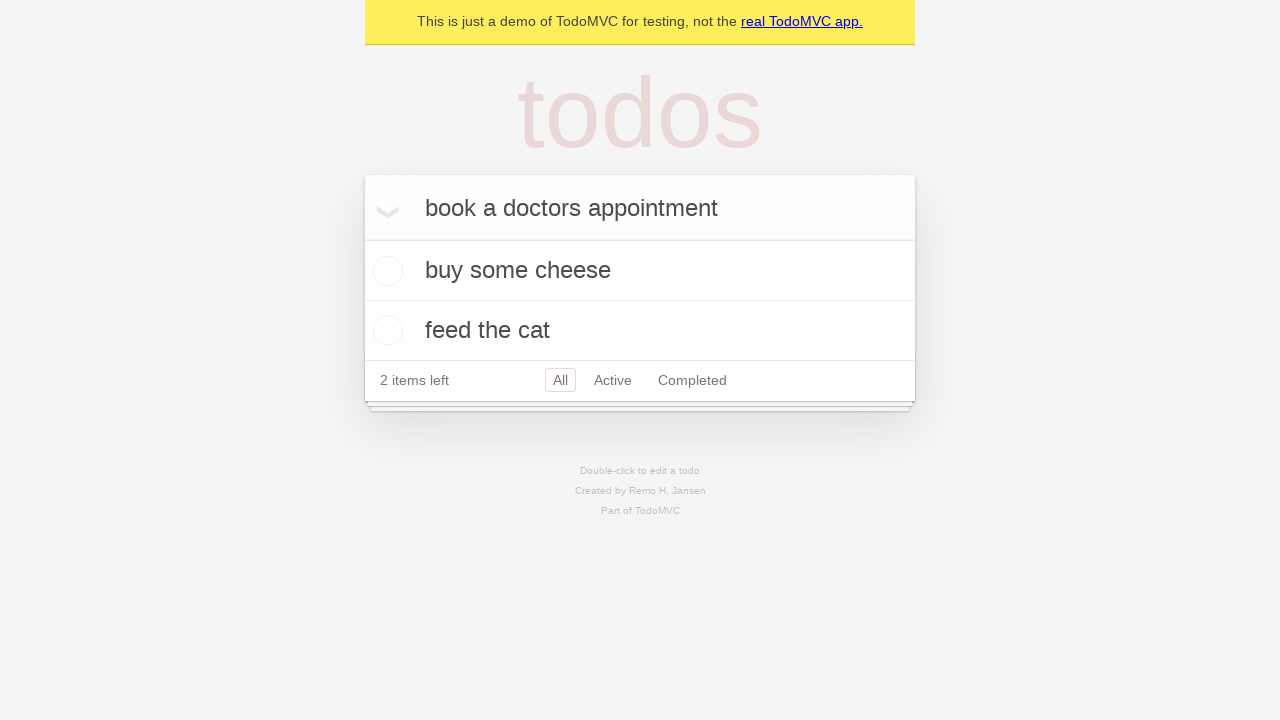

Pressed Enter to create third todo on internal:attr=[placeholder="What needs to be done?"i]
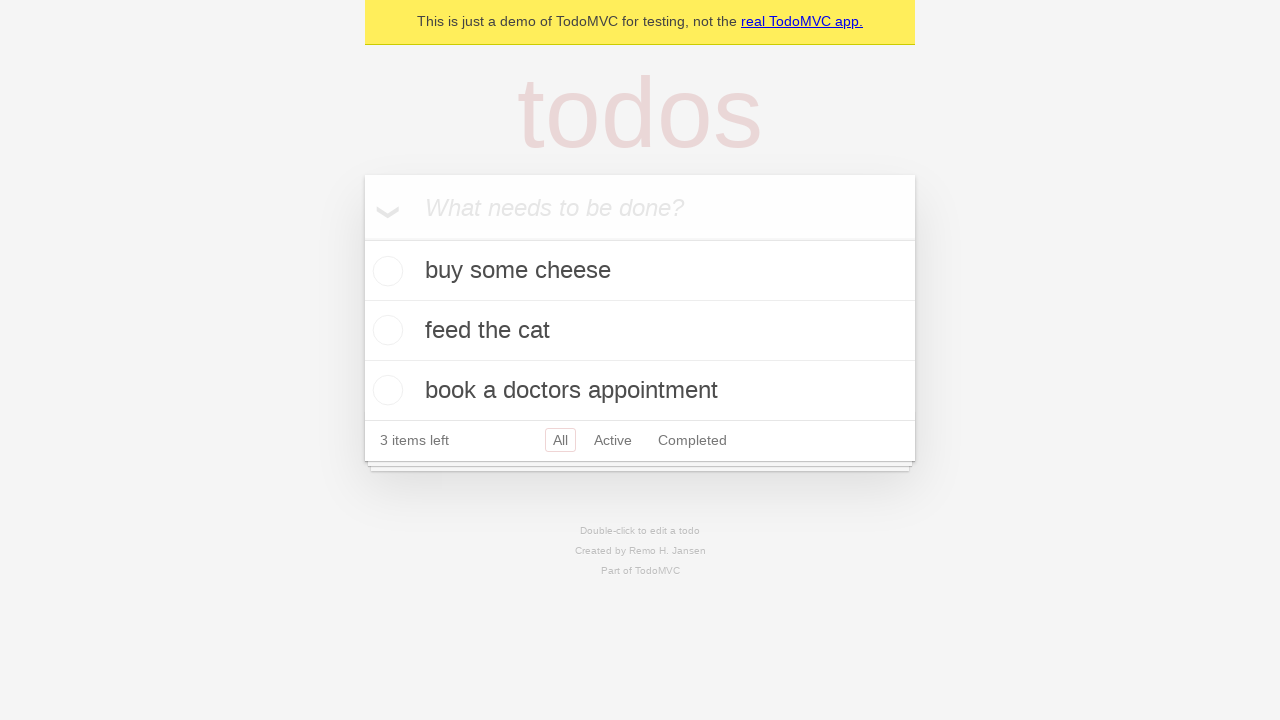

Double-clicked second todo item to enter edit mode at (640, 331) on internal:testid=[data-testid="todo-item"s] >> nth=1
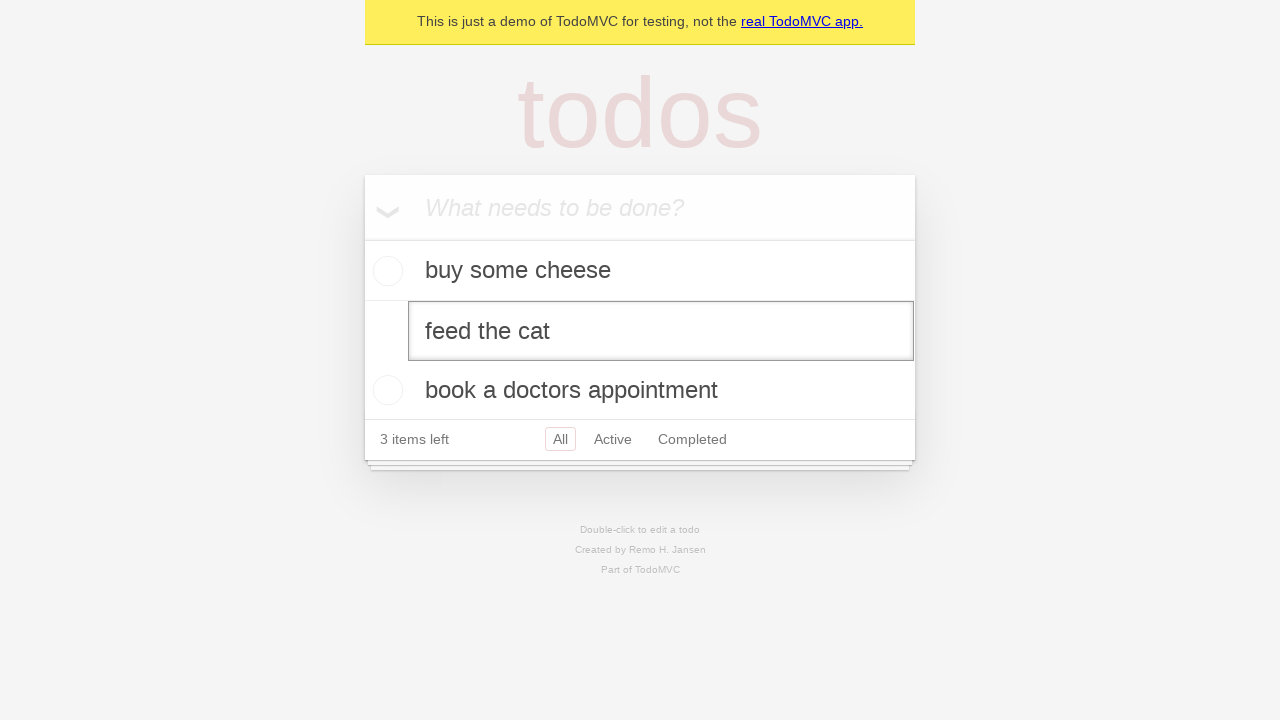

Filled edit textbox with 'buy some sausages' on internal:testid=[data-testid="todo-item"s] >> nth=1 >> internal:role=textbox[nam
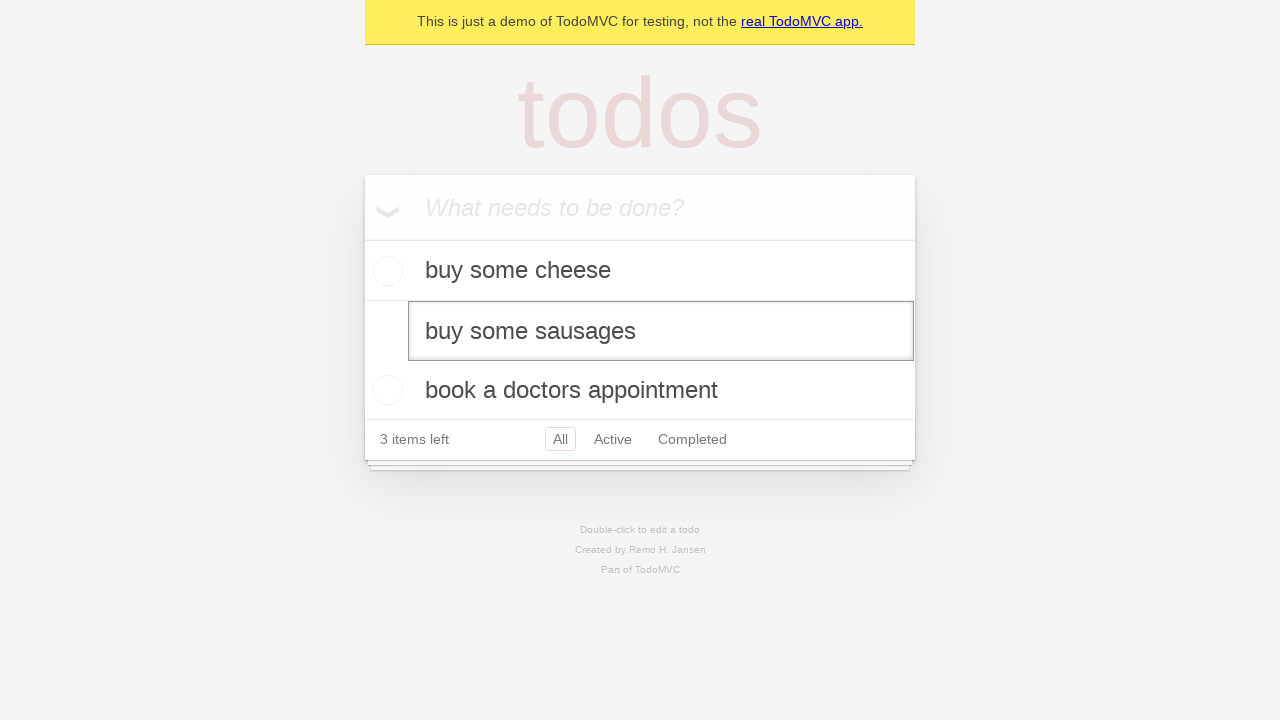

Triggered blur event on edit textbox to save changes
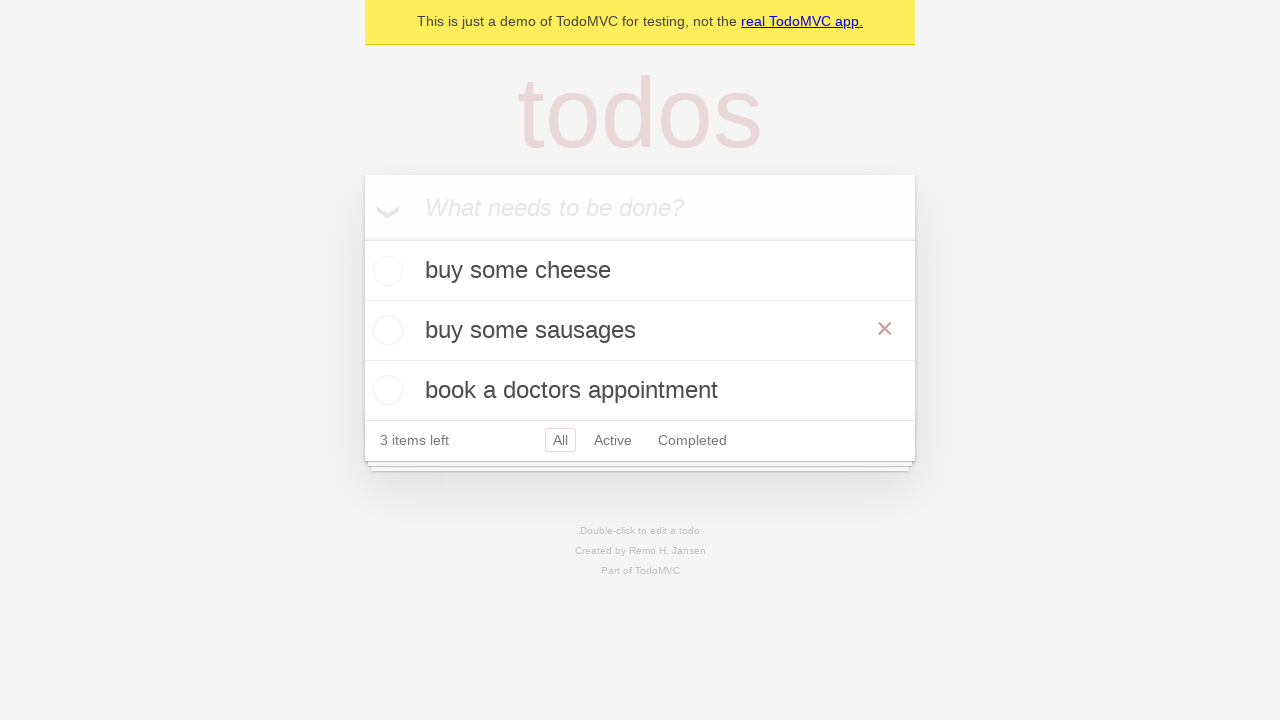

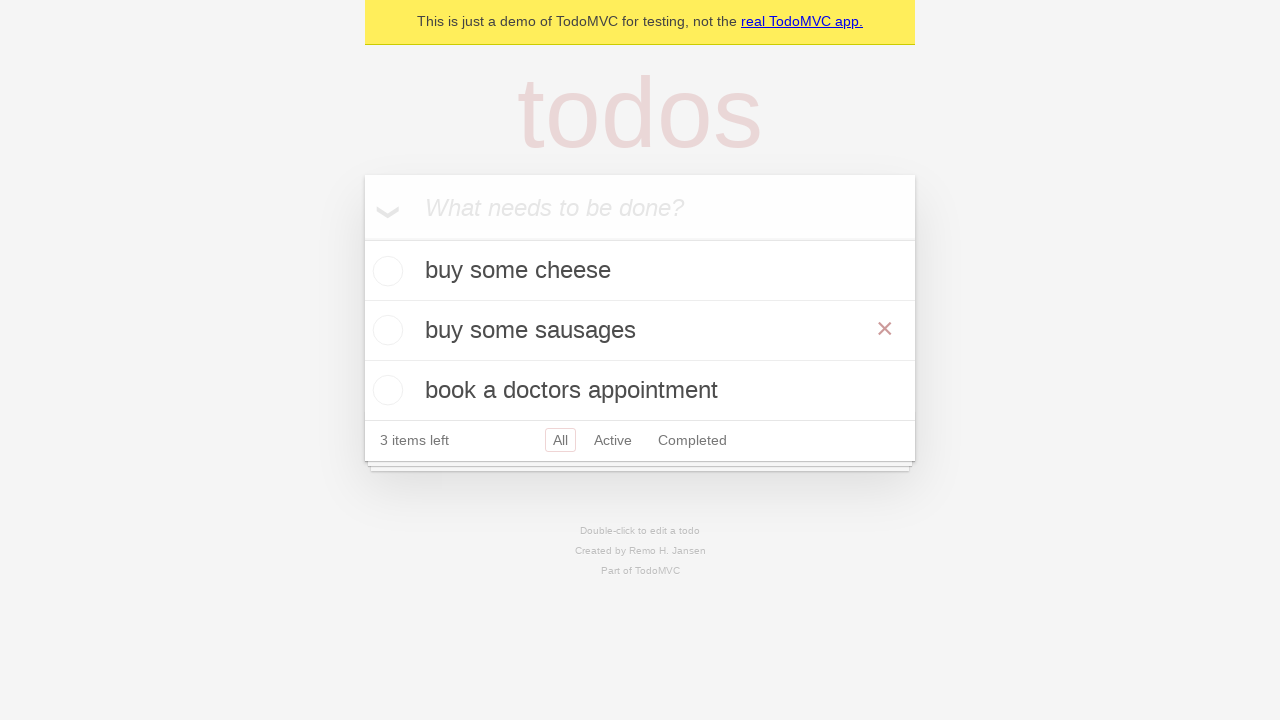